Tests the Earn Money button by clicking it and verifying navigation to the earn money page

Starting URL: https://deens-master.now.sh/

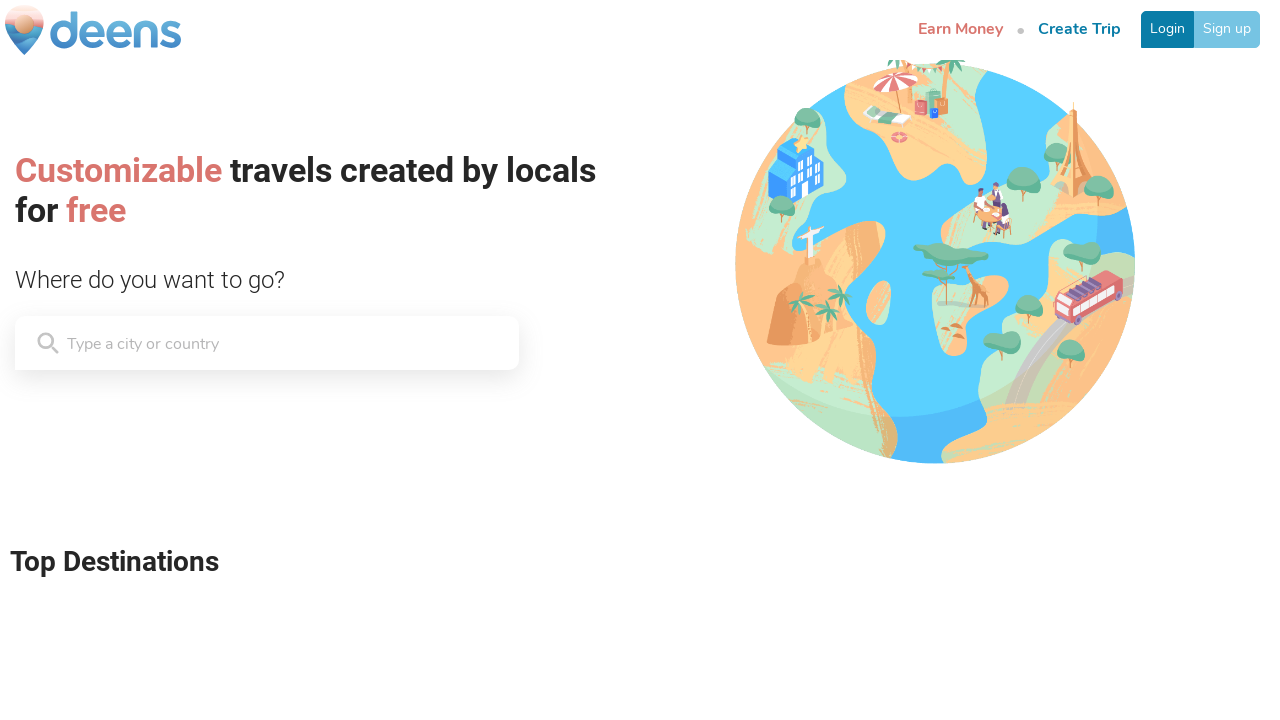

Located the Earn Money button
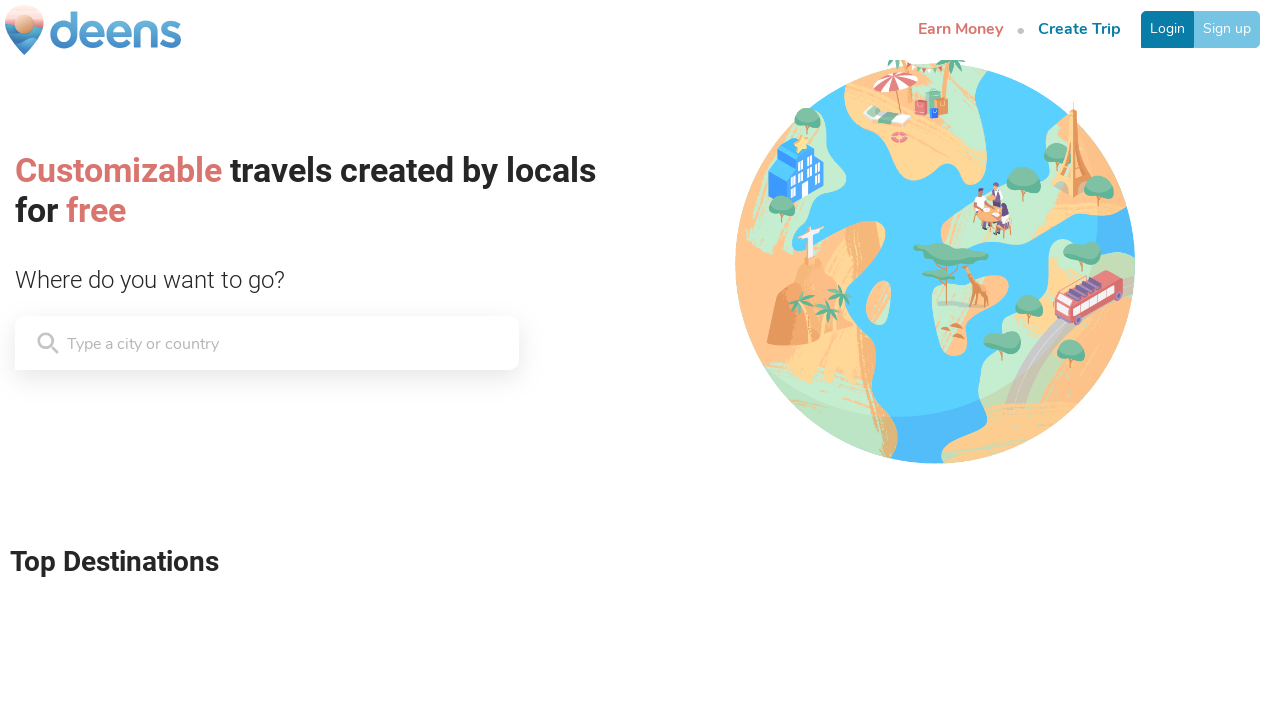

Clicked the Earn Money button at (960, 30) on xpath=//*[@href='/earn-money']
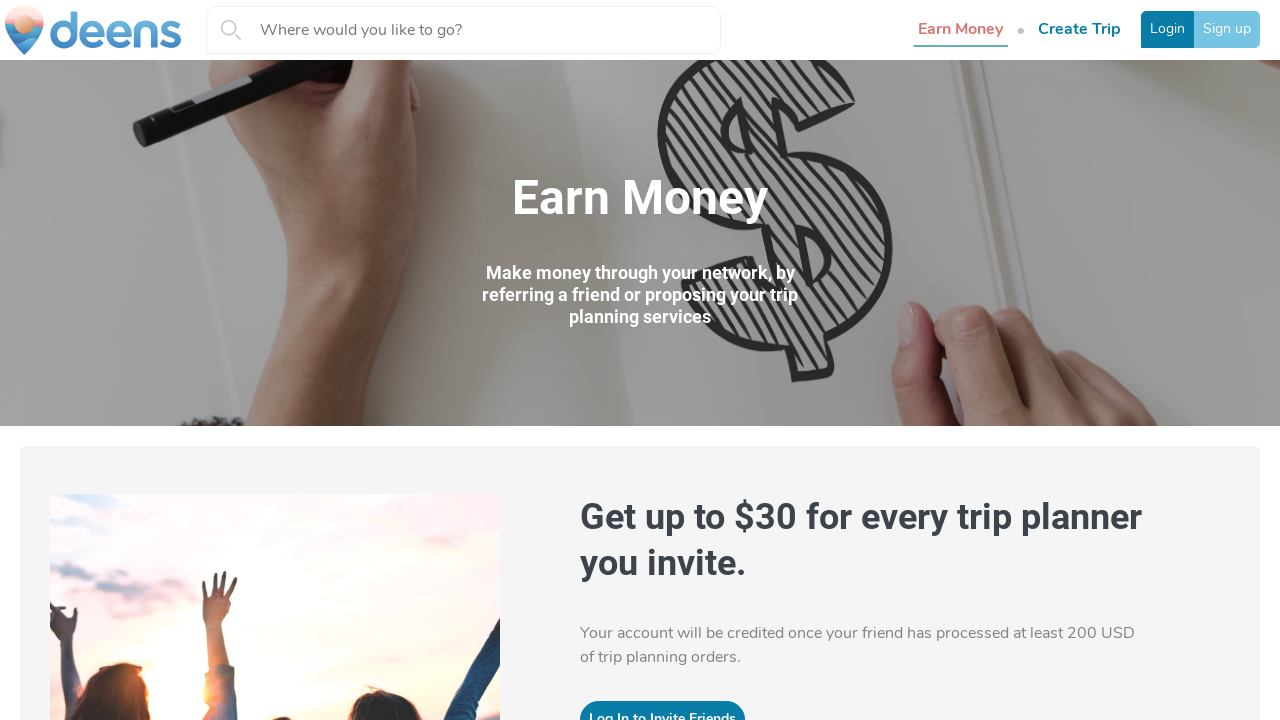

Navigation to earn money page verified - URL matched '**/earn-money**'
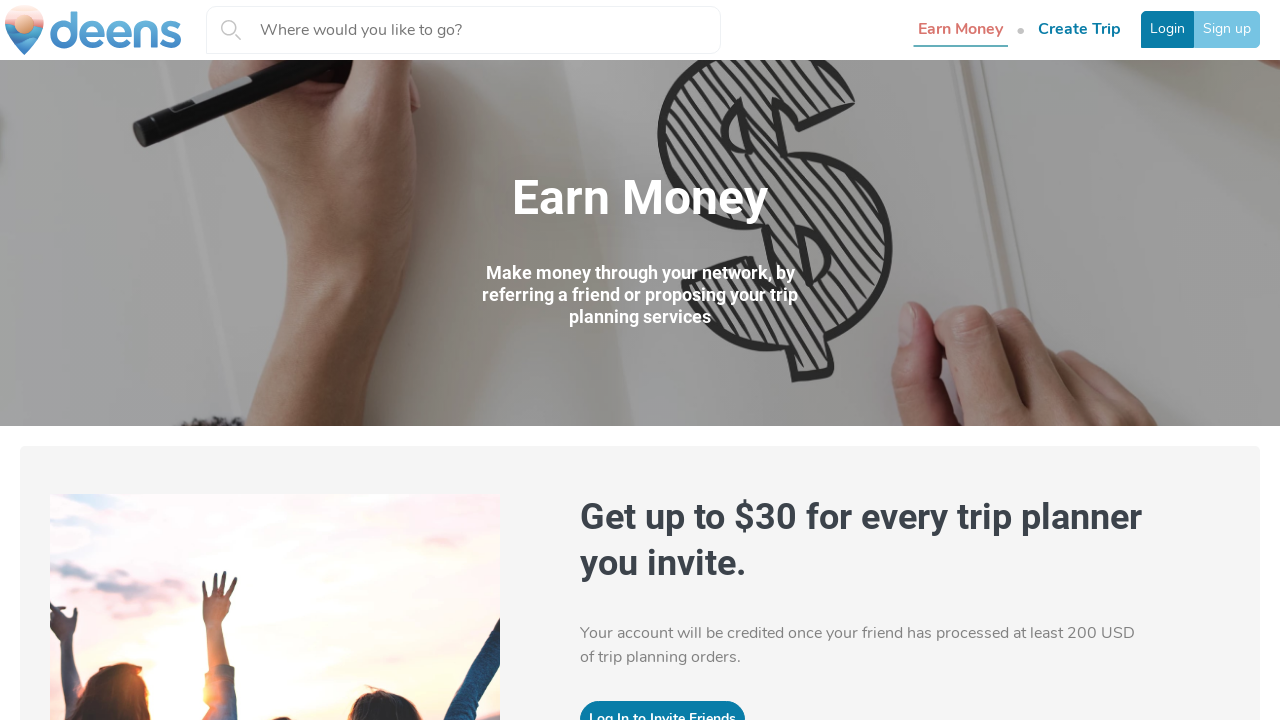

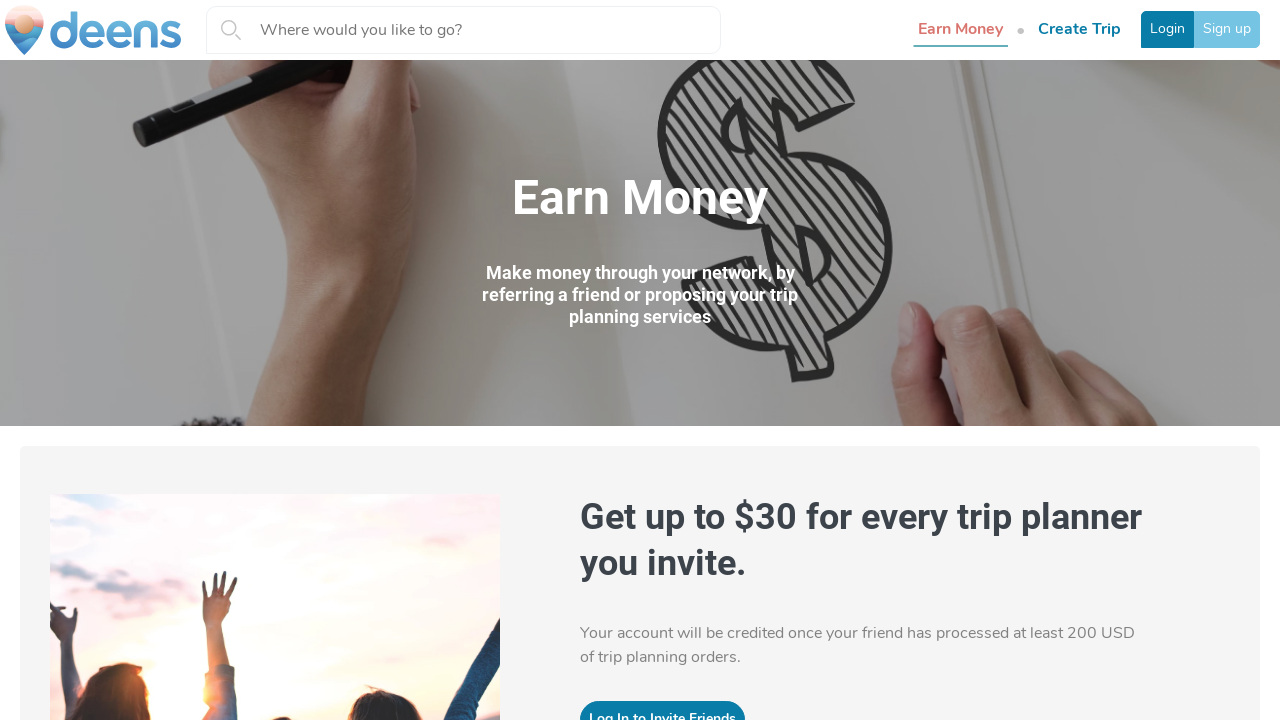